Tests clicking the bad request link and verifies the response message shows 400 status

Starting URL: https://demoqa.com/links

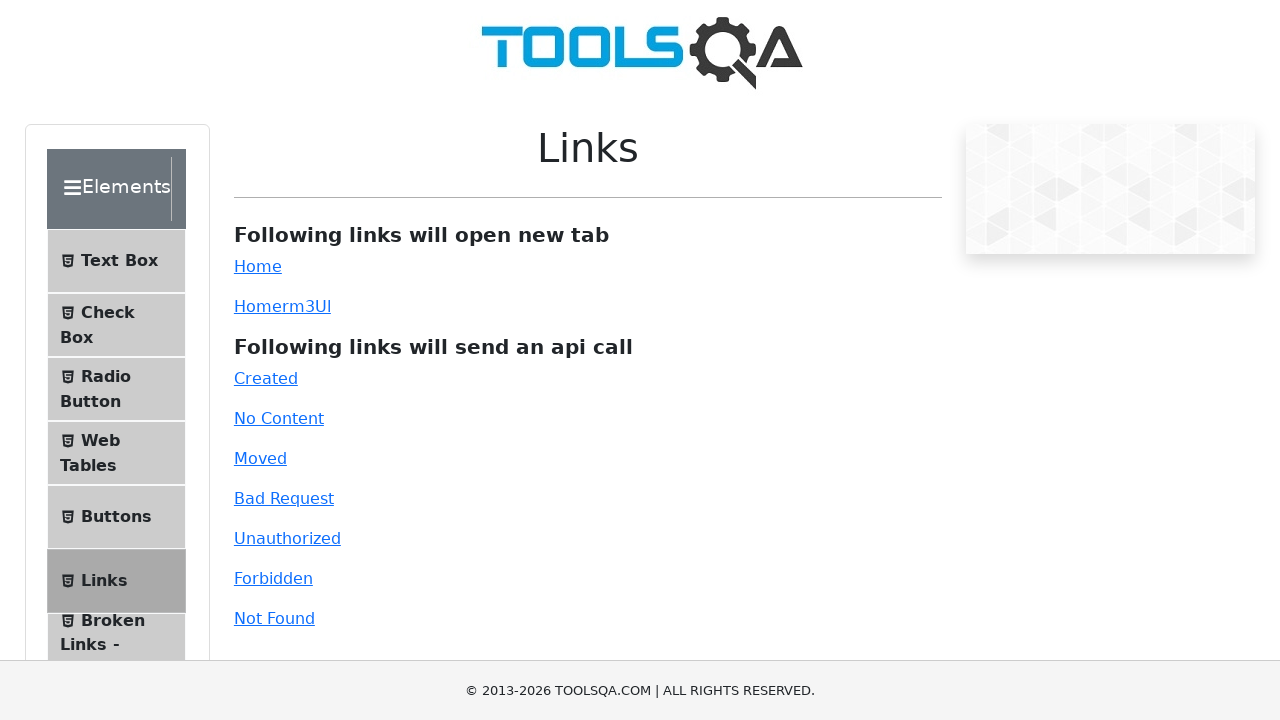

Clicked the bad request link at (284, 498) on #bad-request
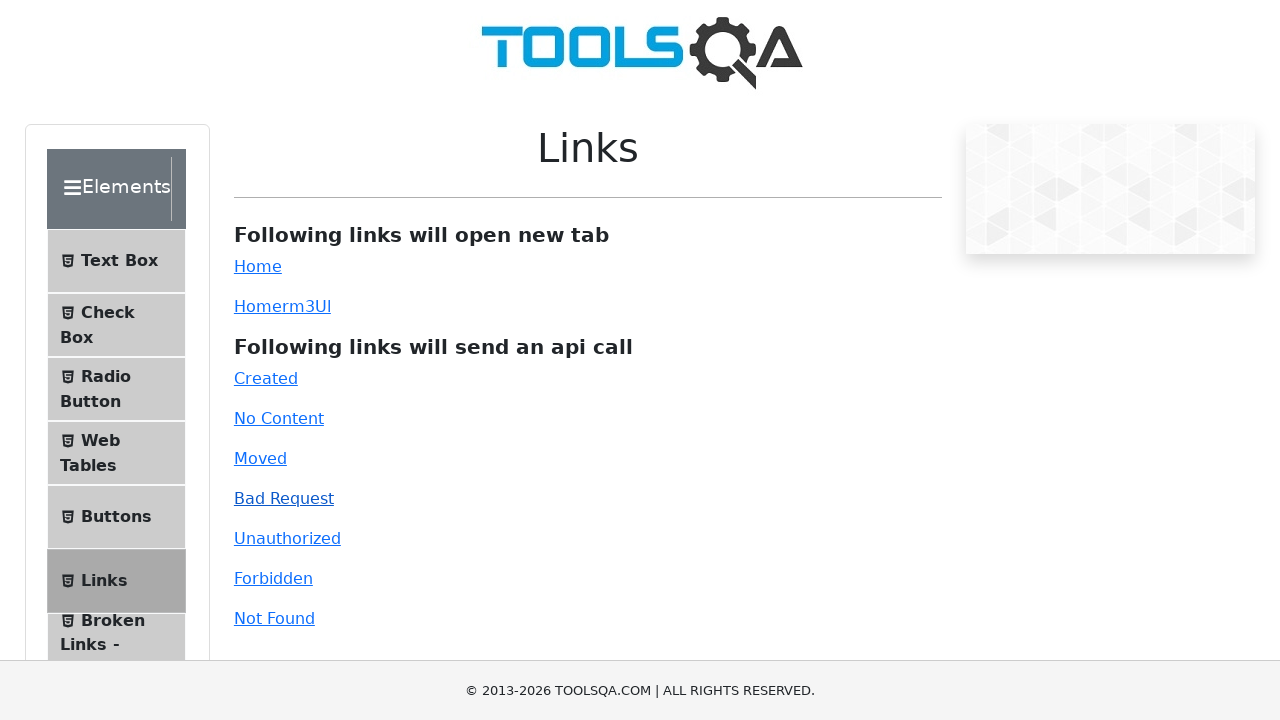

Waited for response message to appear
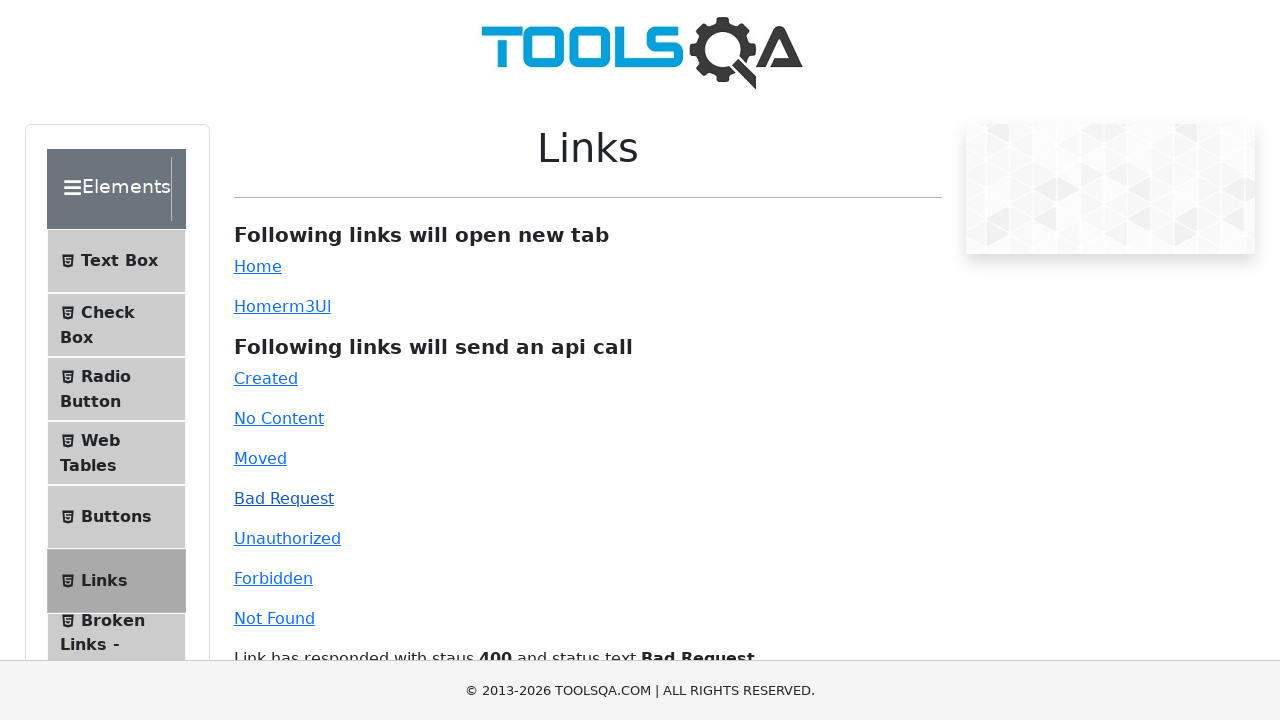

Retrieved response message text
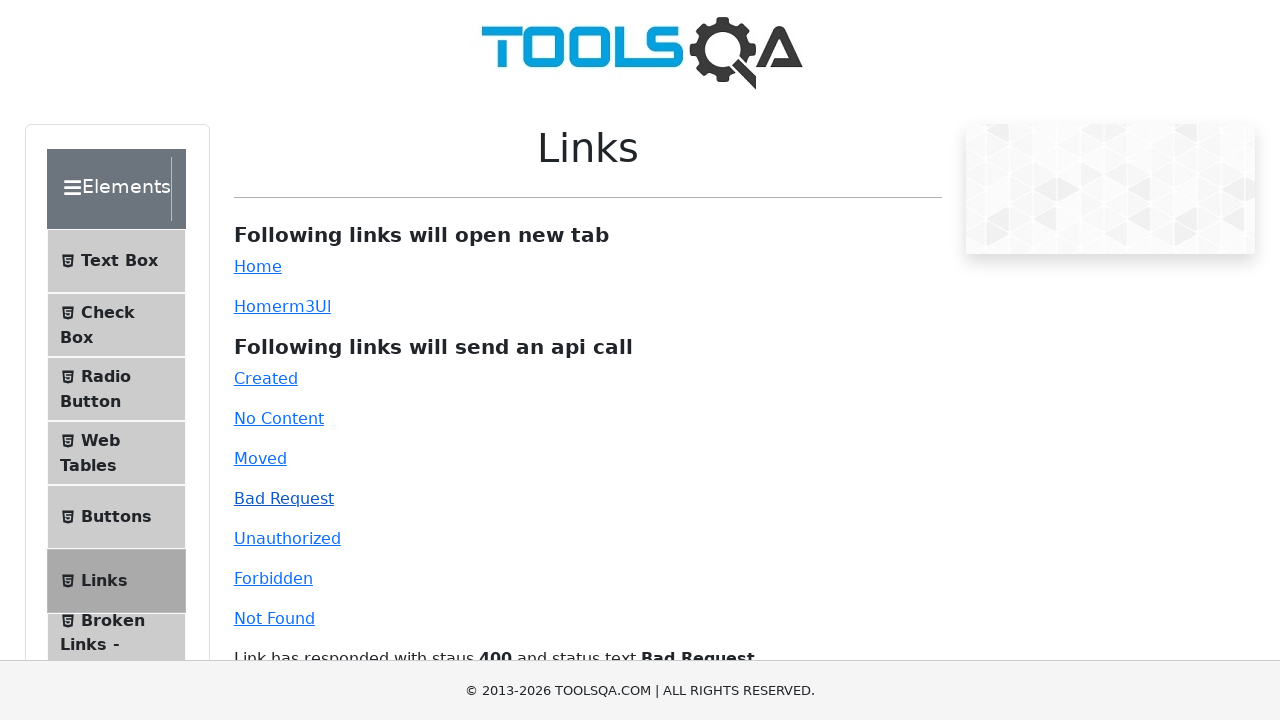

Verified response contains 400 status and 'Bad Request' message
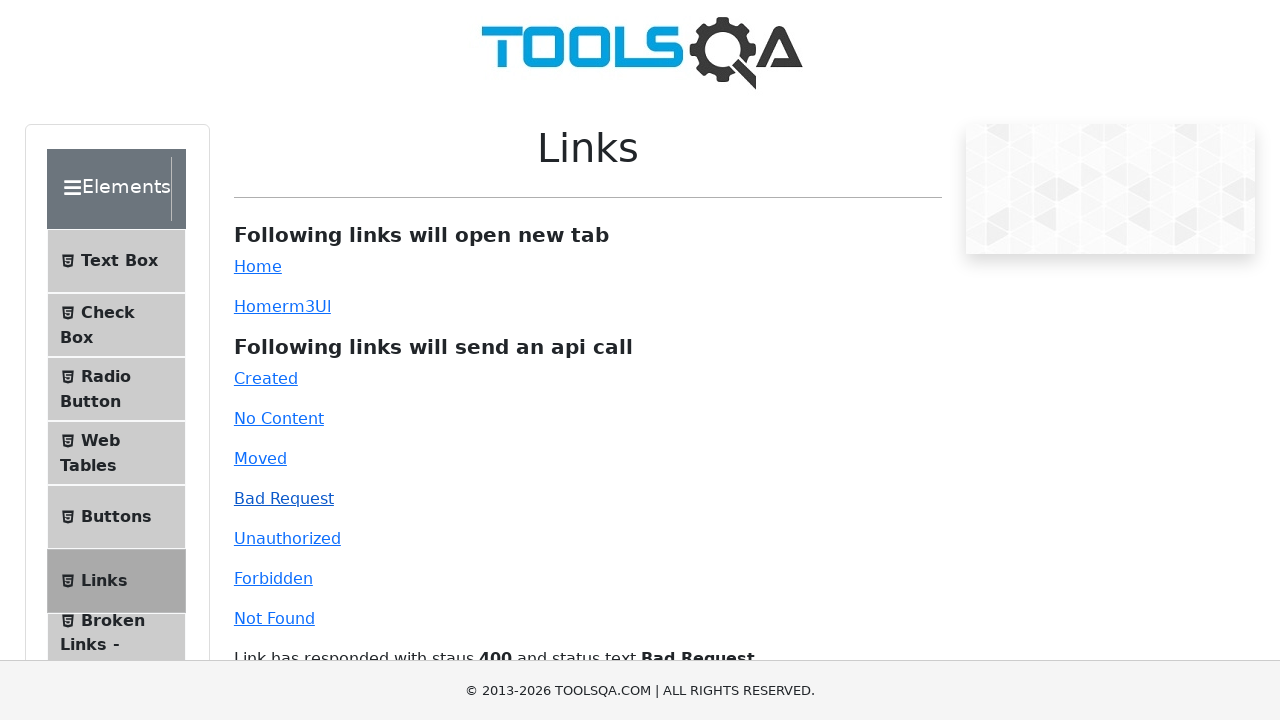

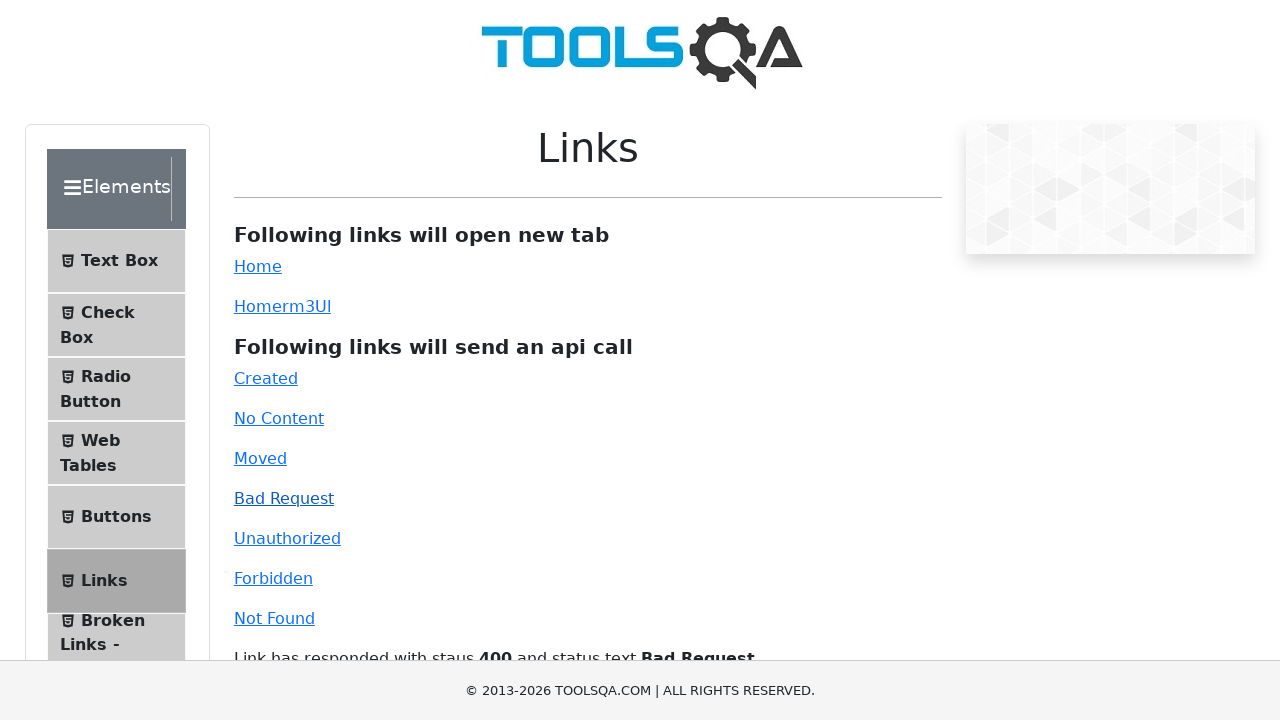